Finds all elements with a specific class name, counts them, iterates through their text content, and retrieves the third element's text

Starting URL: https://kristinek.github.io/site/examples/loc

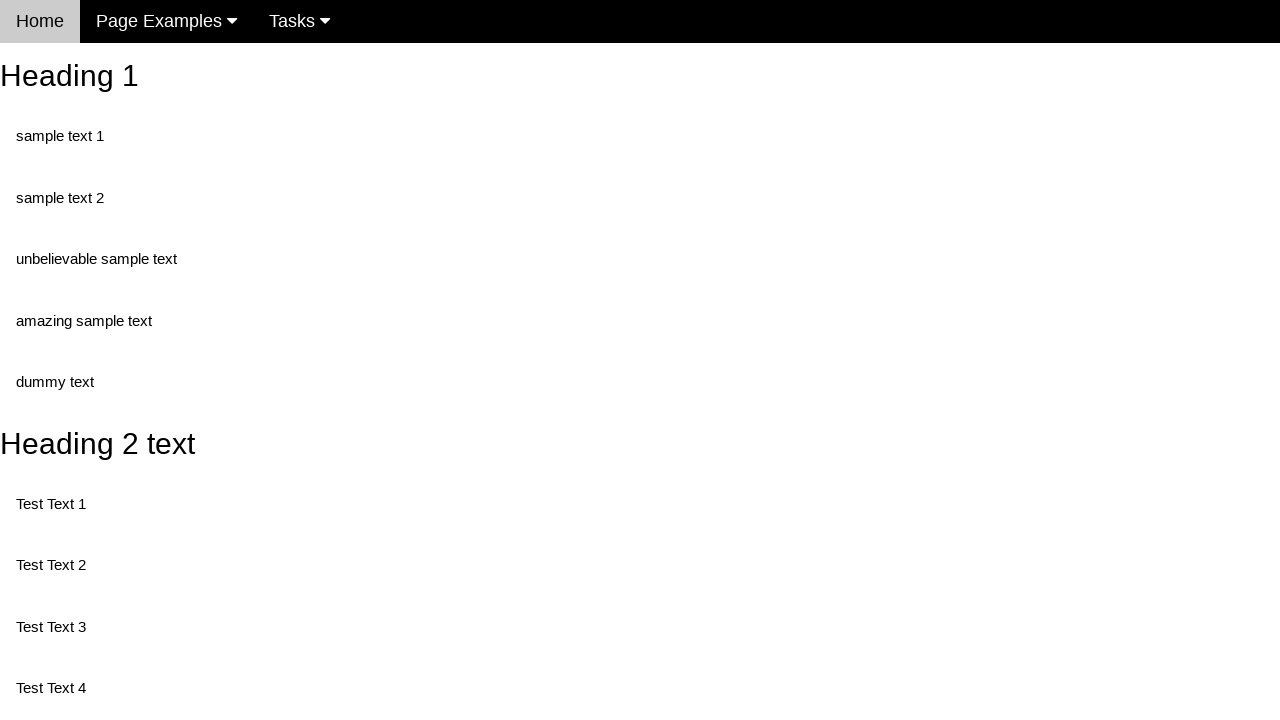

Navigated to test page
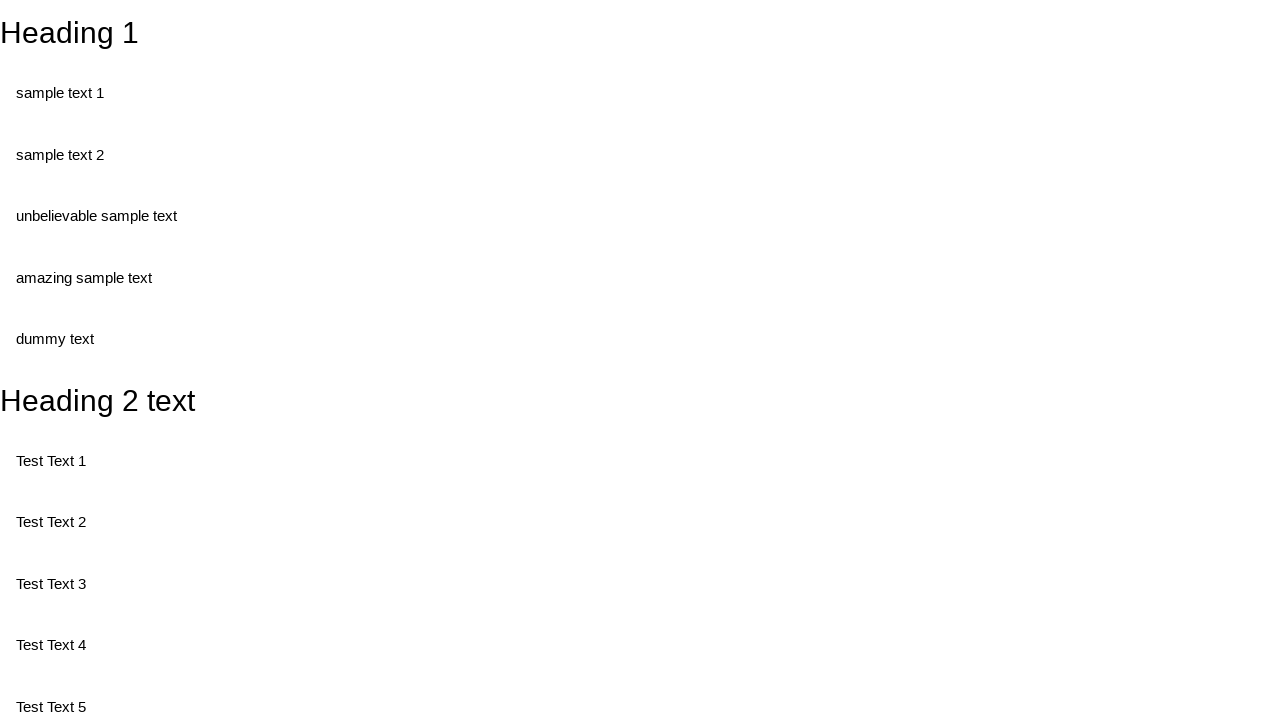

Located all elements with class 'test'
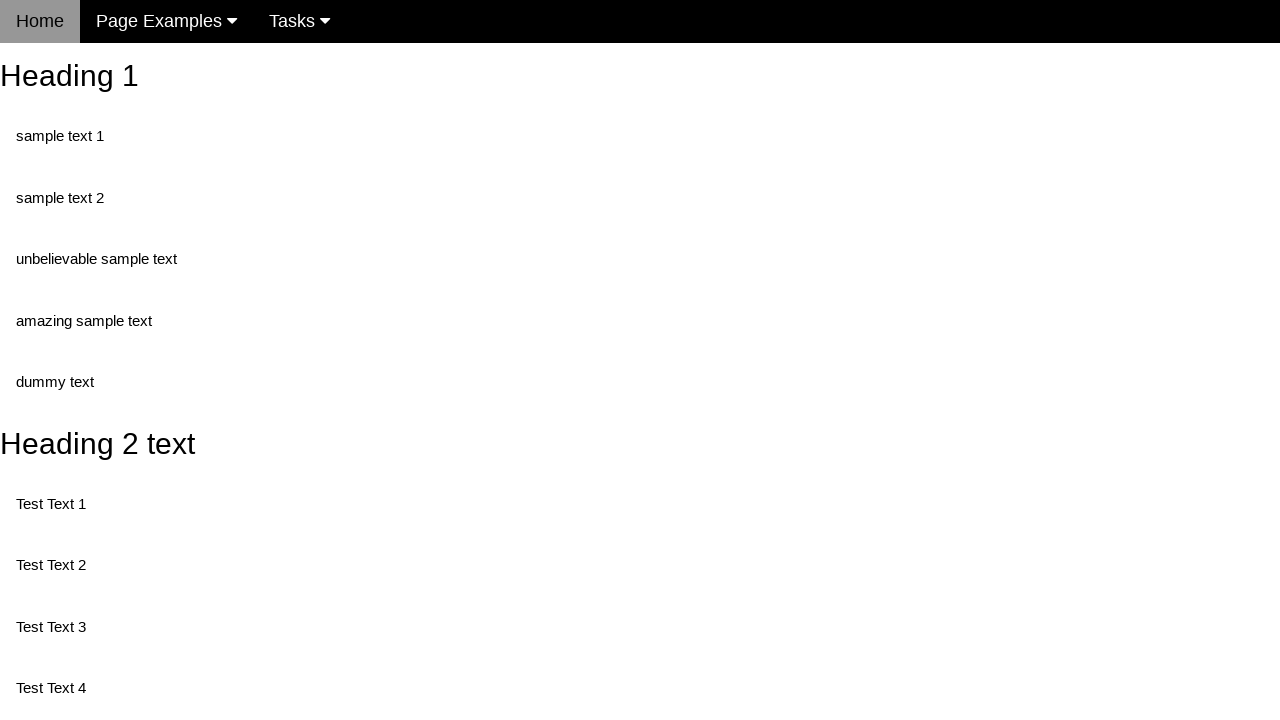

Counted 5 elements with class 'test'
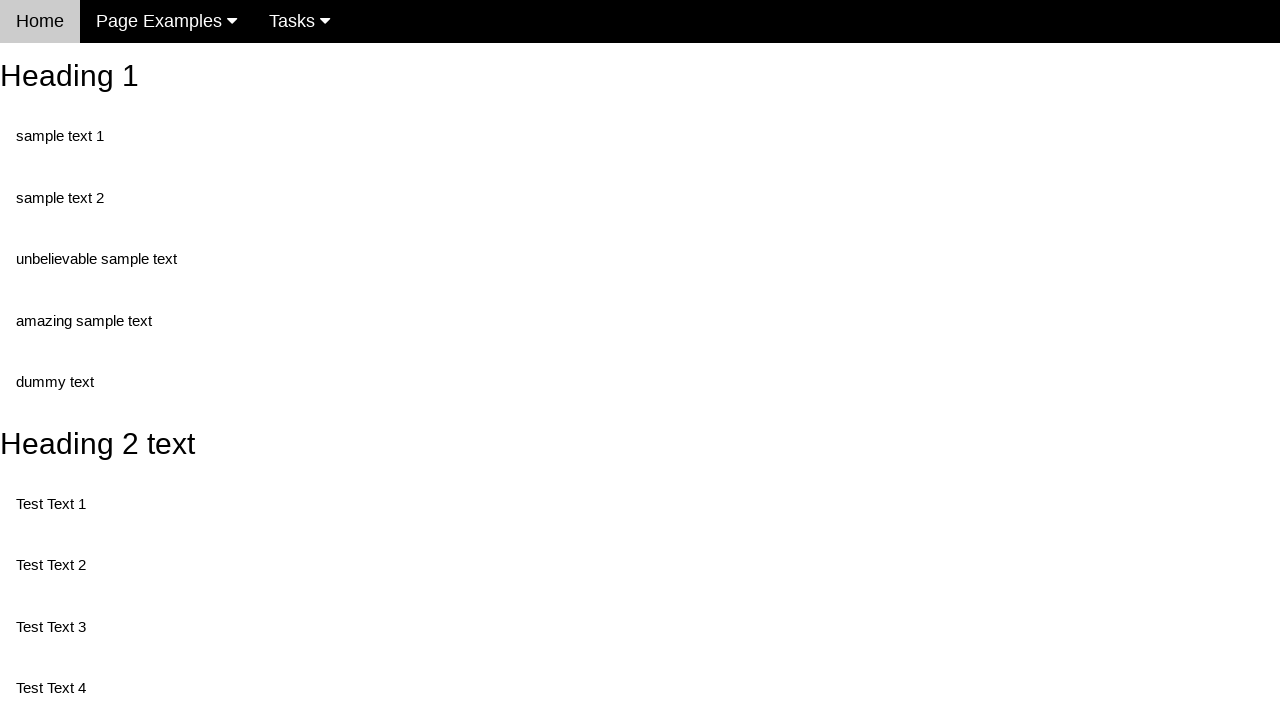

Retrieved text content from element 1: 'Test Text 1'
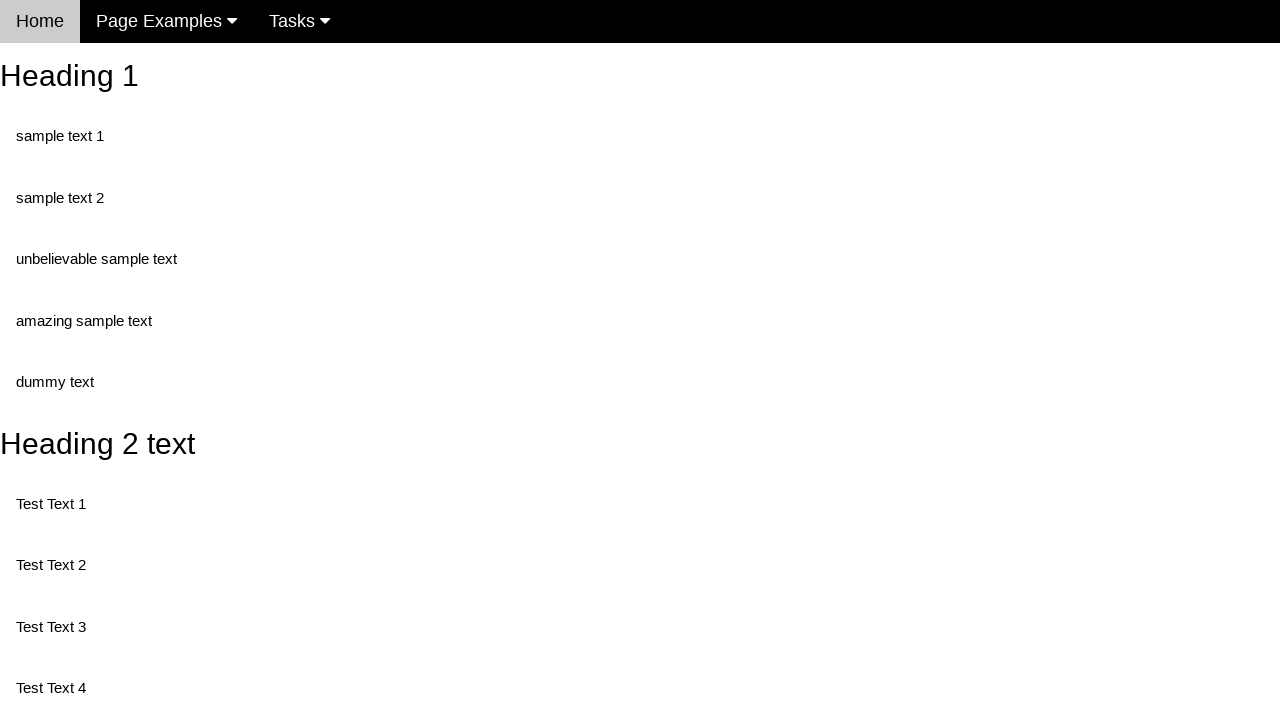

Retrieved text content from element 2: 'Test Text 3'
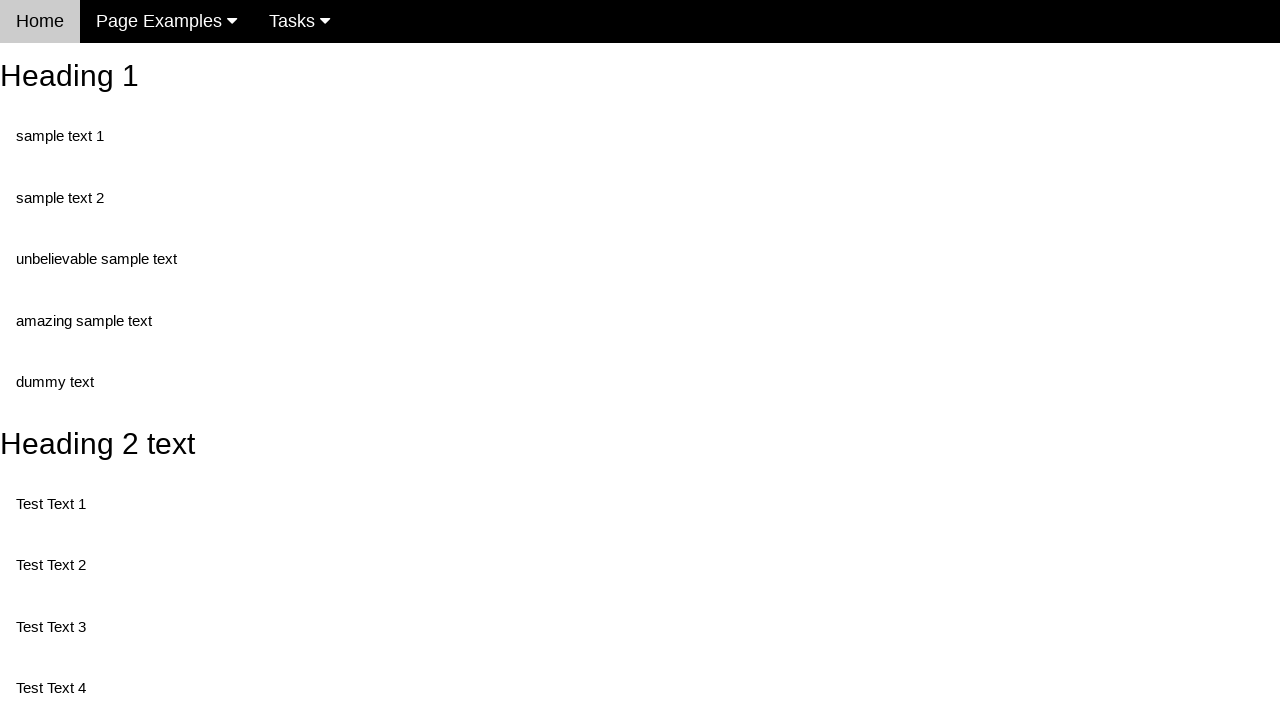

Retrieved text content from element 3: 'Test Text 4'
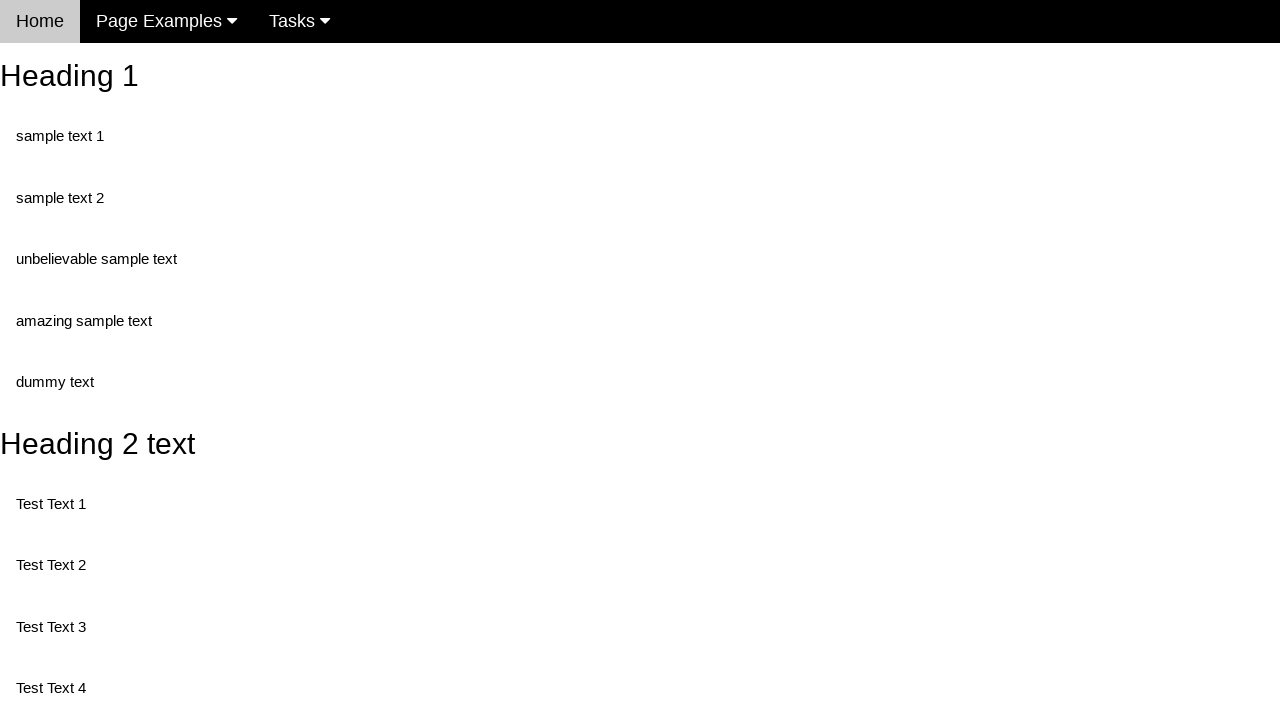

Retrieved text content from element 4: 'Test Text 5'
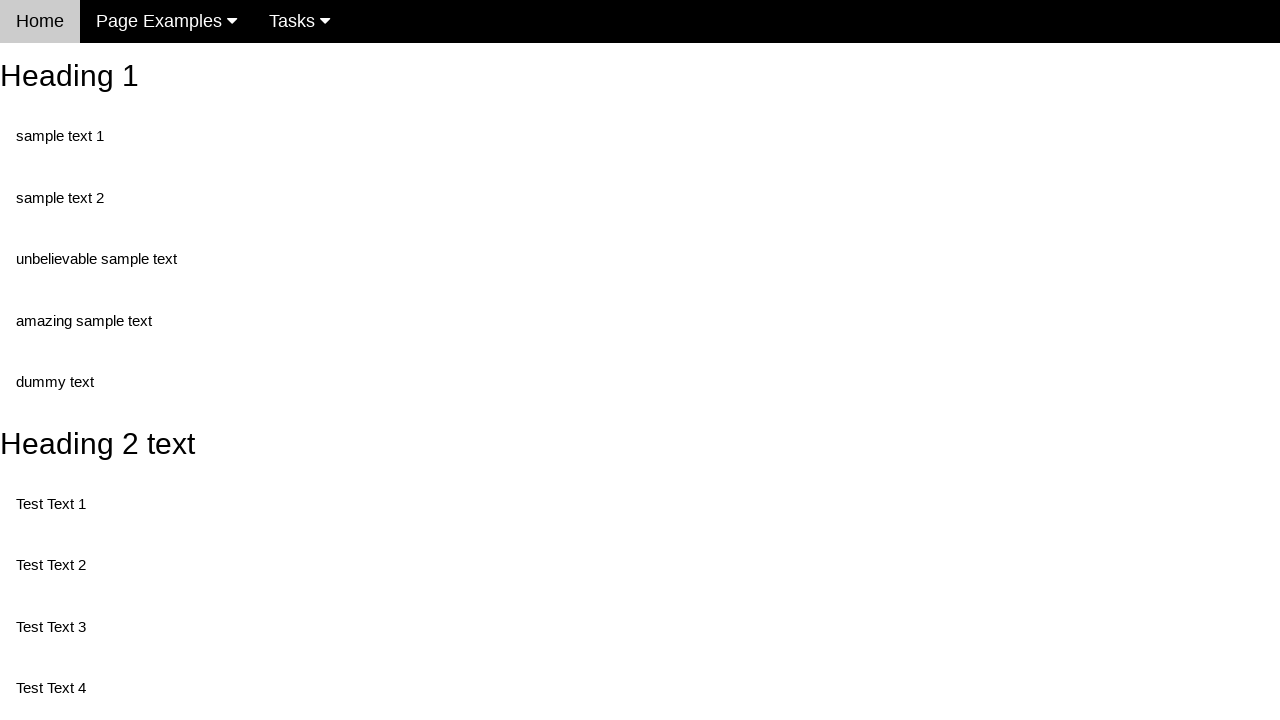

Retrieved text content from element 5: 'Test Text 6'
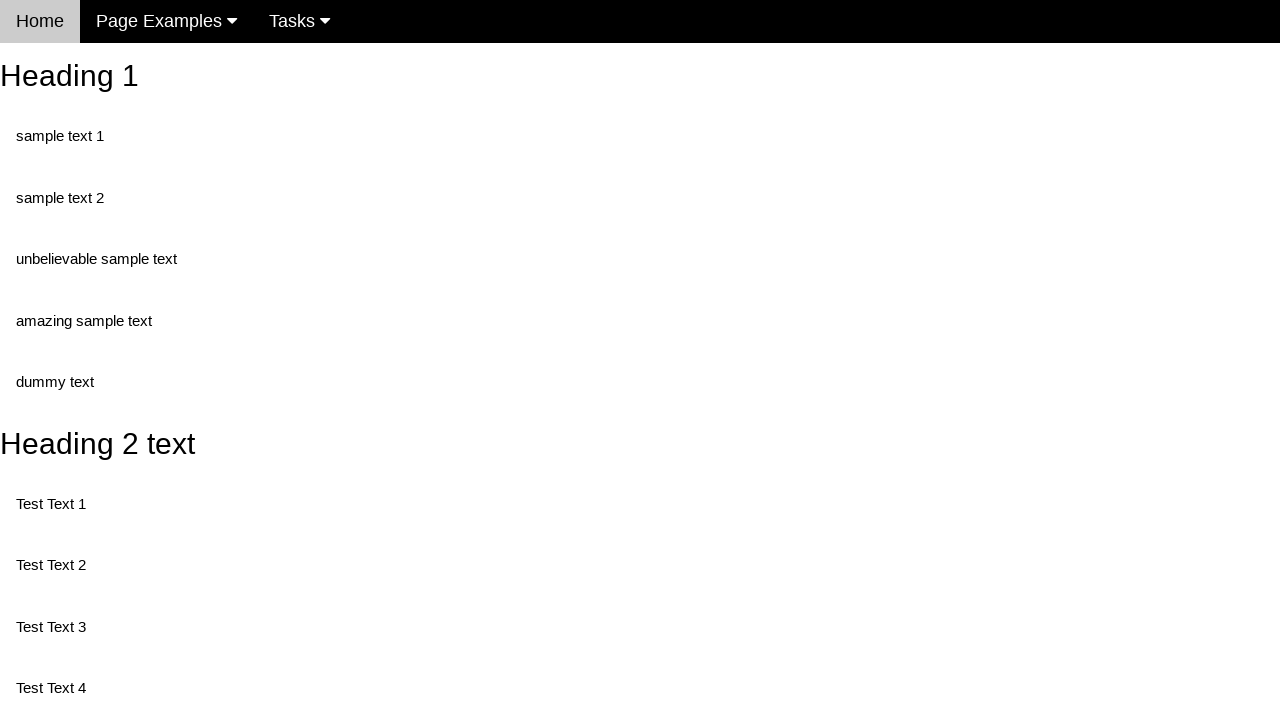

Retrieved third element's text content: 'Test Text 4'
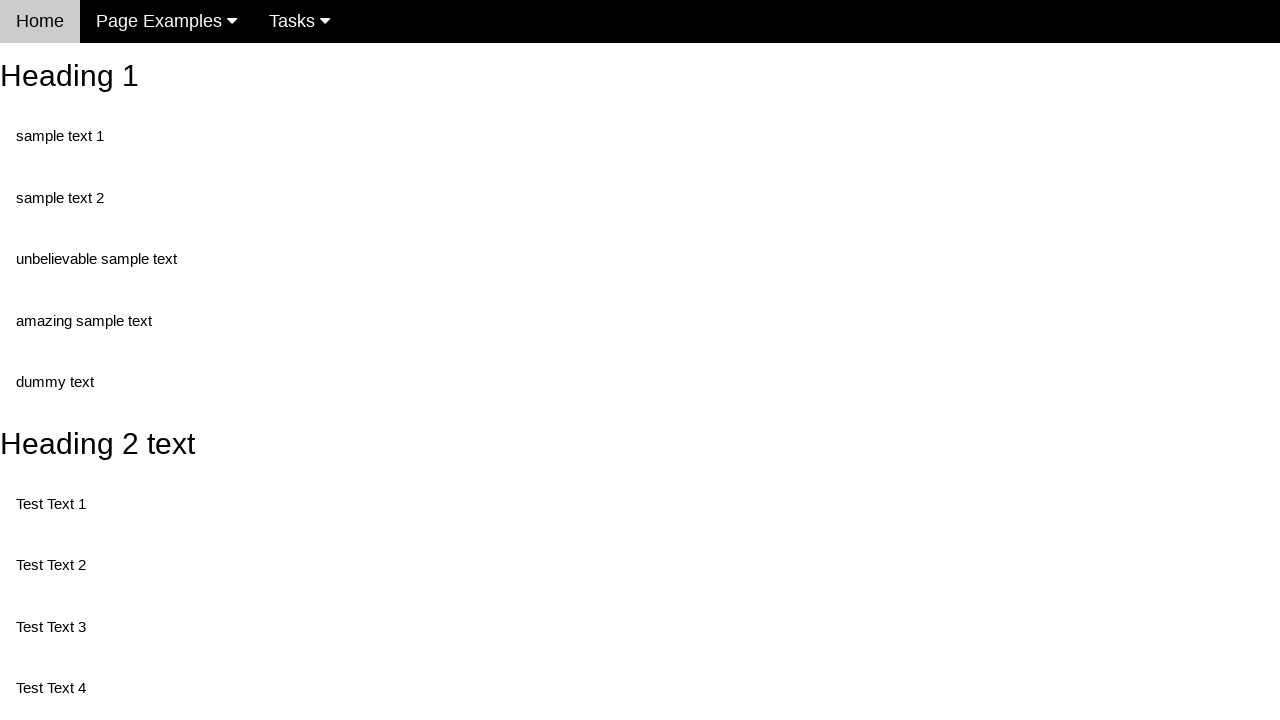

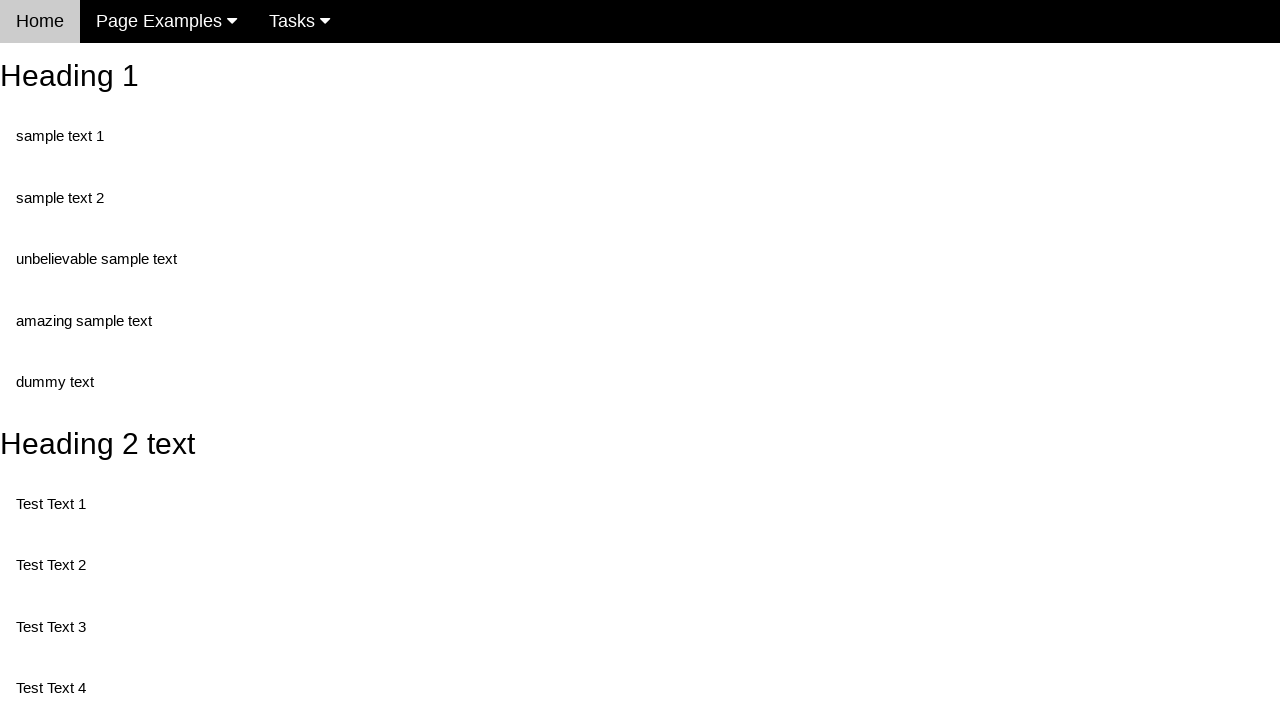